Tests dynamic content loading by clicking a button and waiting for a paragraph element to appear with specific text

Starting URL: https://testeroprogramowania.github.io/selenium/wait2.html

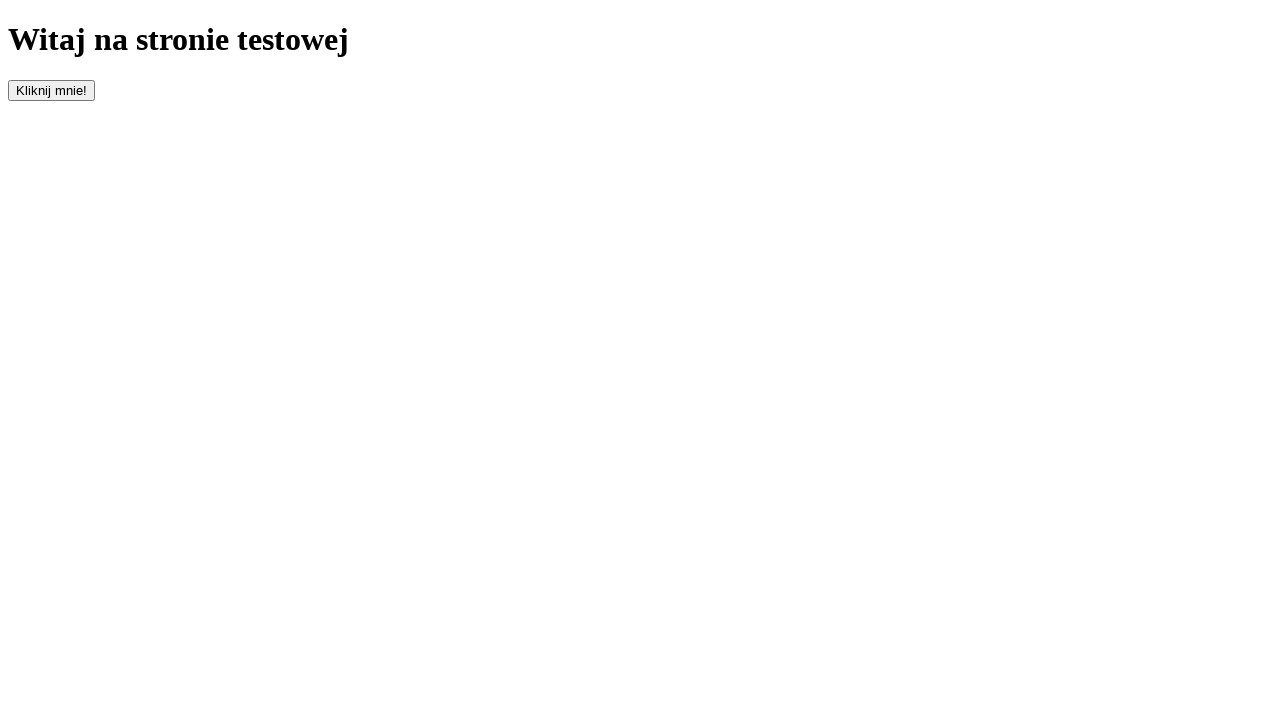

Clicked the button to trigger dynamic content loading at (52, 90) on #clickOnMe
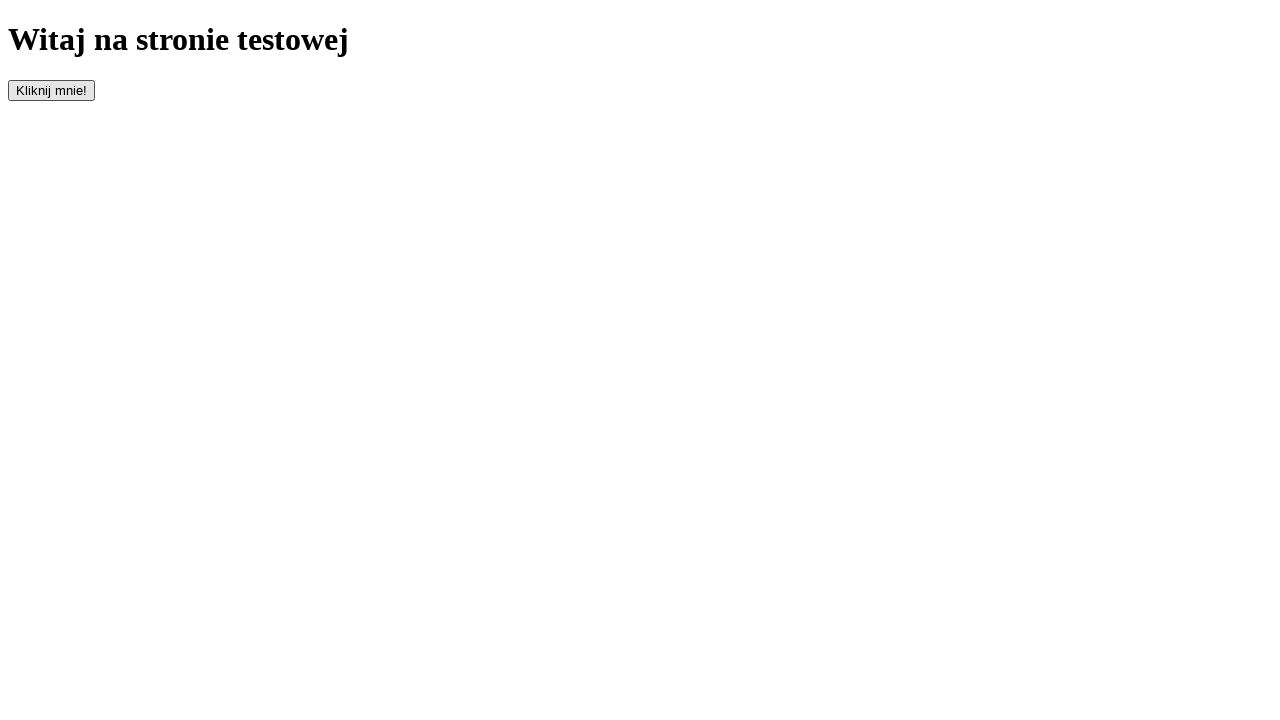

Waited for paragraph element to become visible
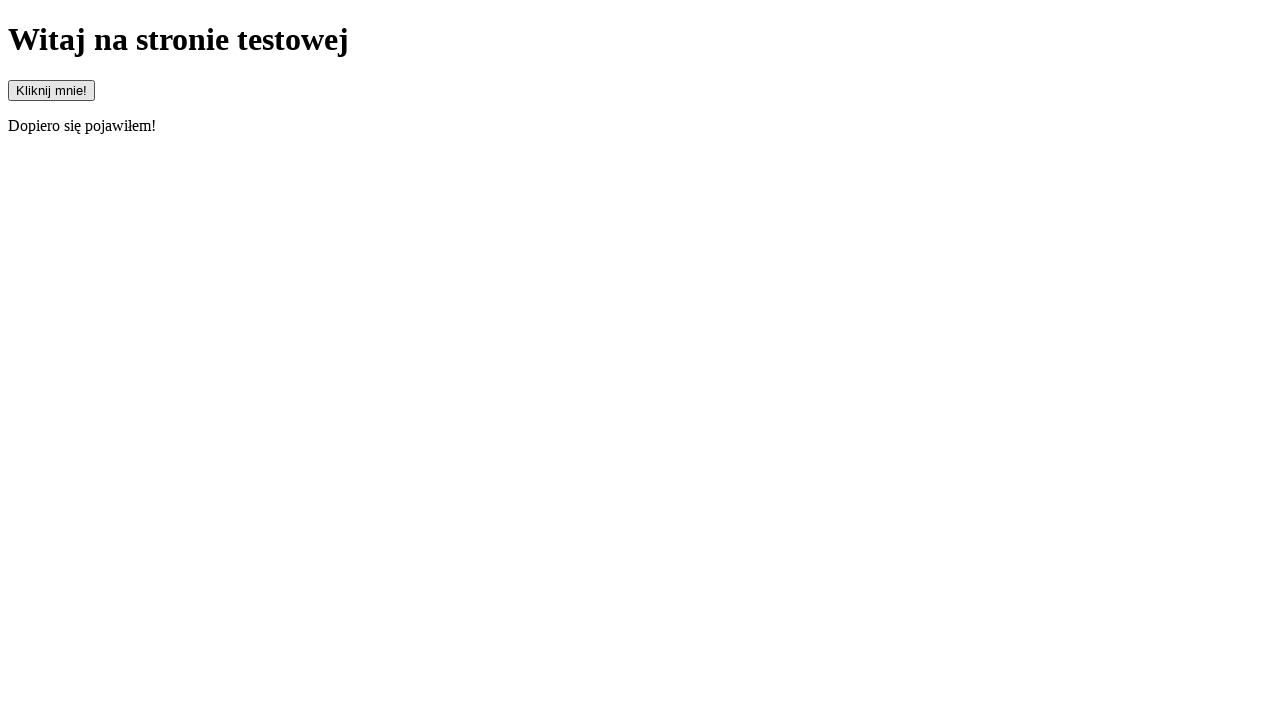

Retrieved text content from paragraph element
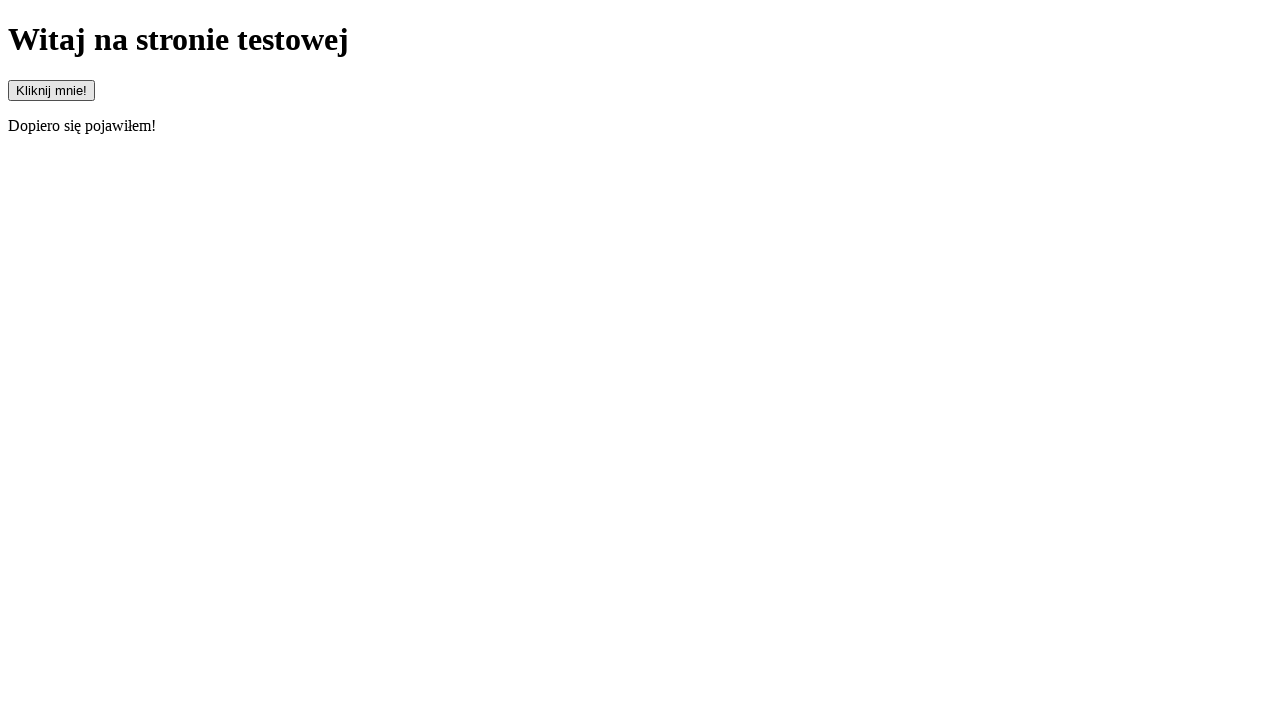

Verified paragraph text matches expected content 'Dopiero się pojawiłem!'
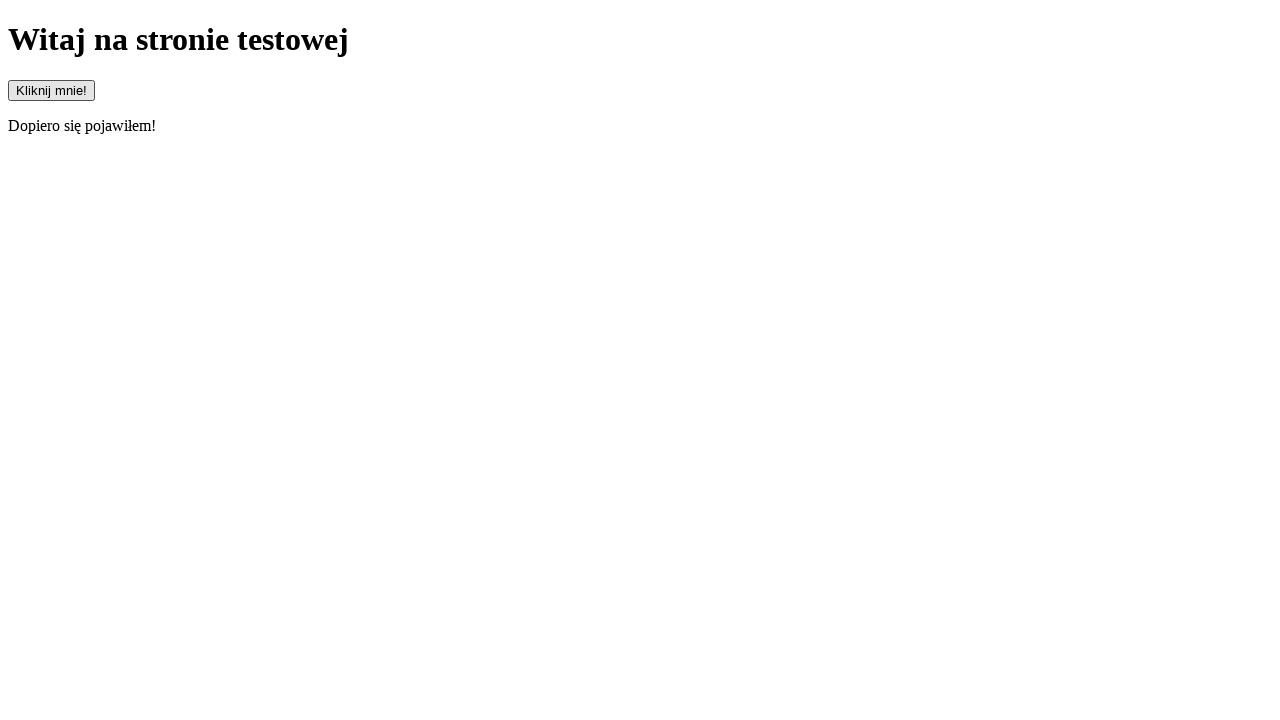

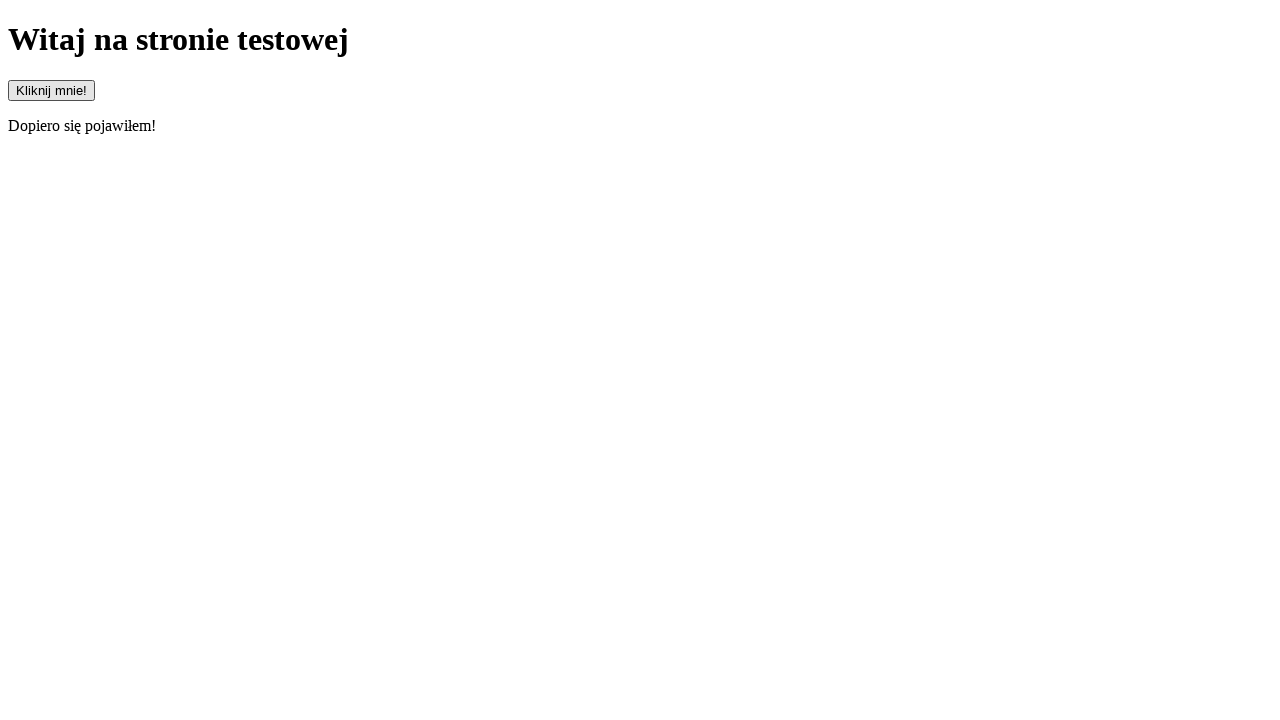